Tests the search functionality on W3Schools by entering "HTML" in the search box and pressing Enter to submit the search.

Starting URL: https://www.w3schools.com/

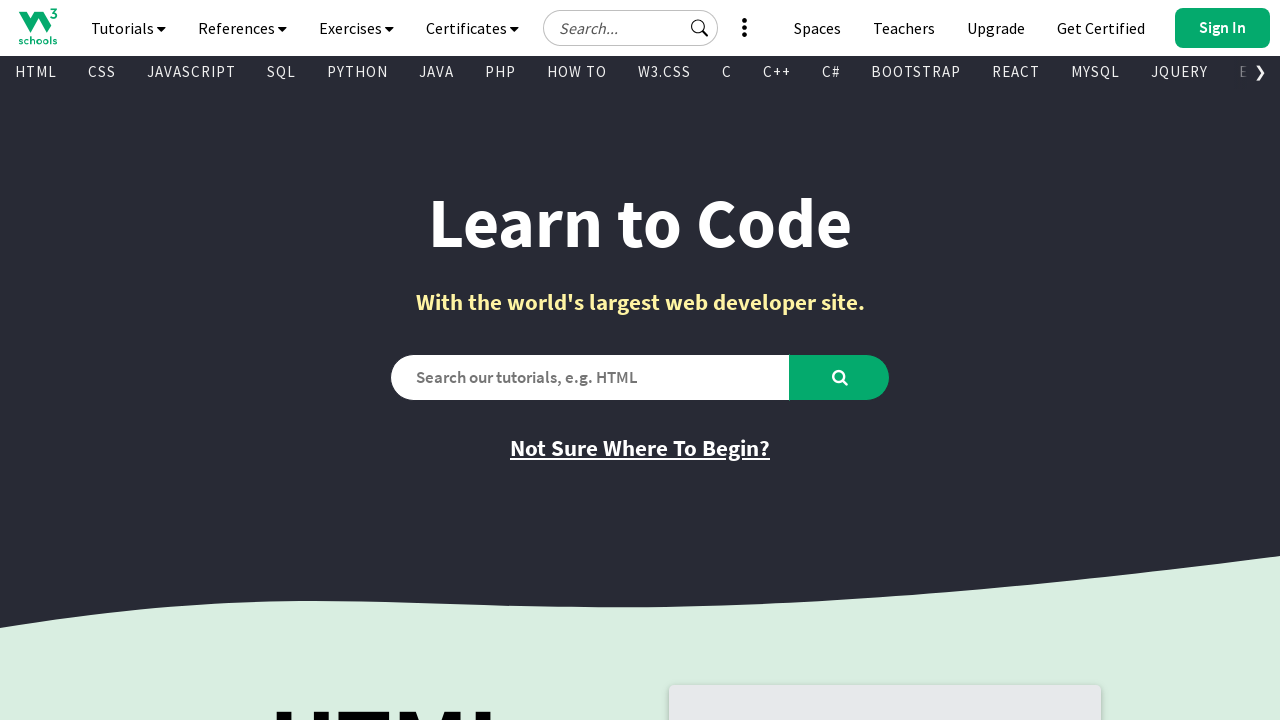

Filled search box with 'HTML' on internal:attr=[placeholder="Search our tutorials, e.g. HTML"i]
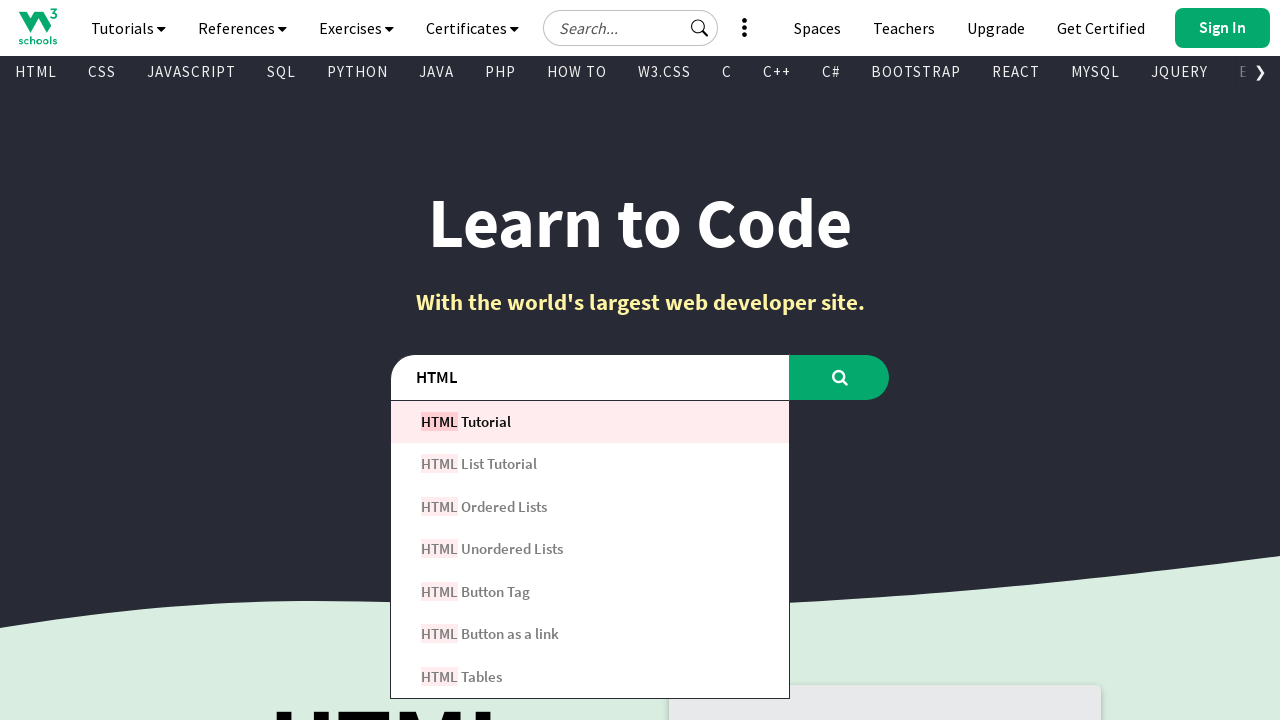

Pressed Enter to submit search
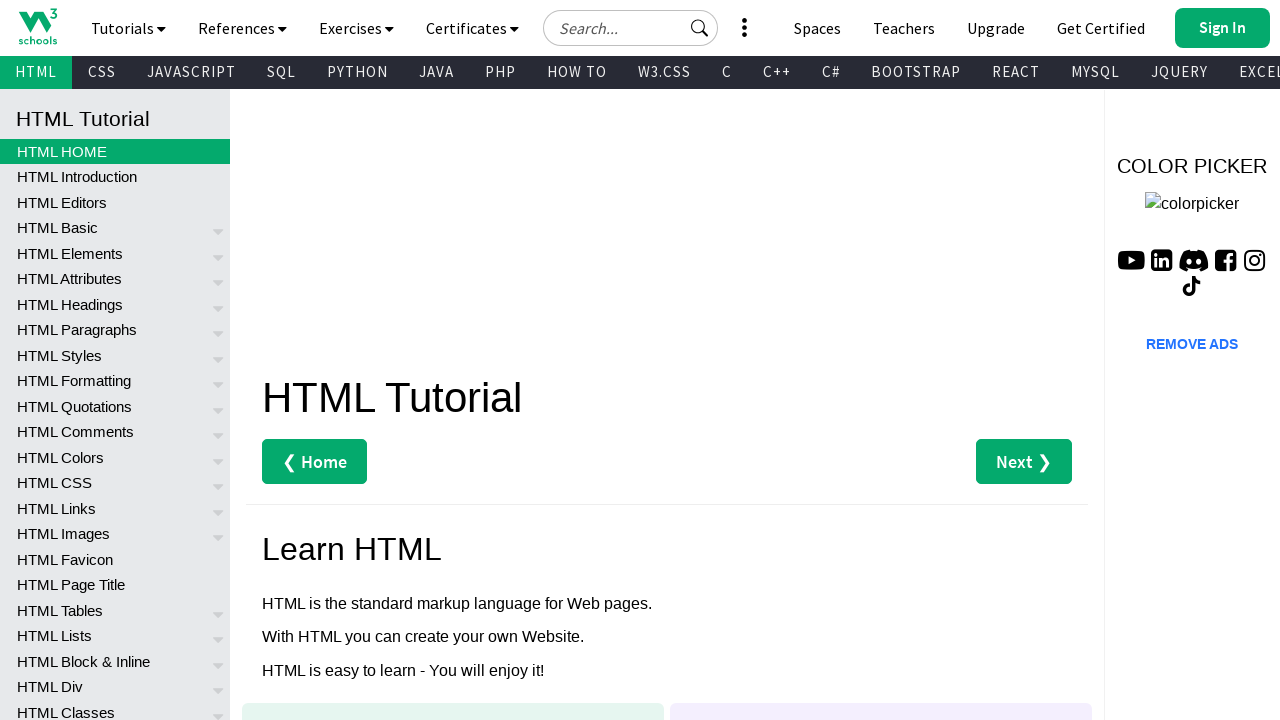

Search results loaded (networkidle state reached)
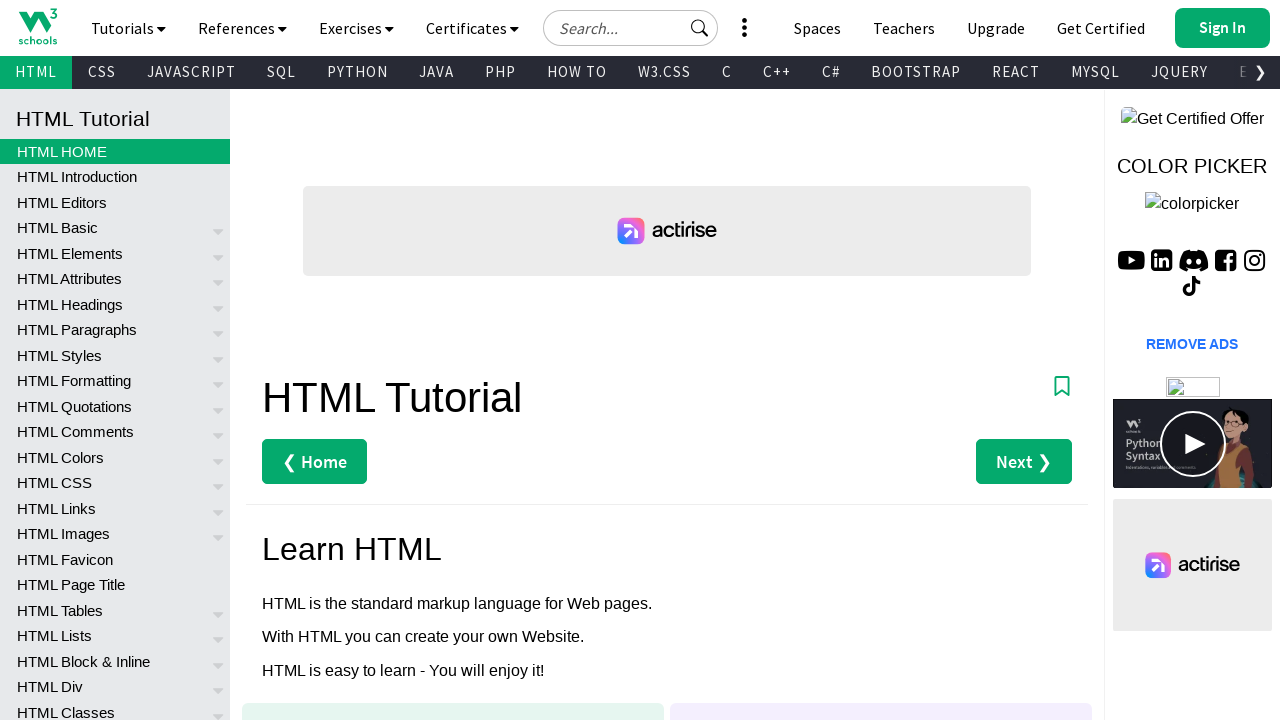

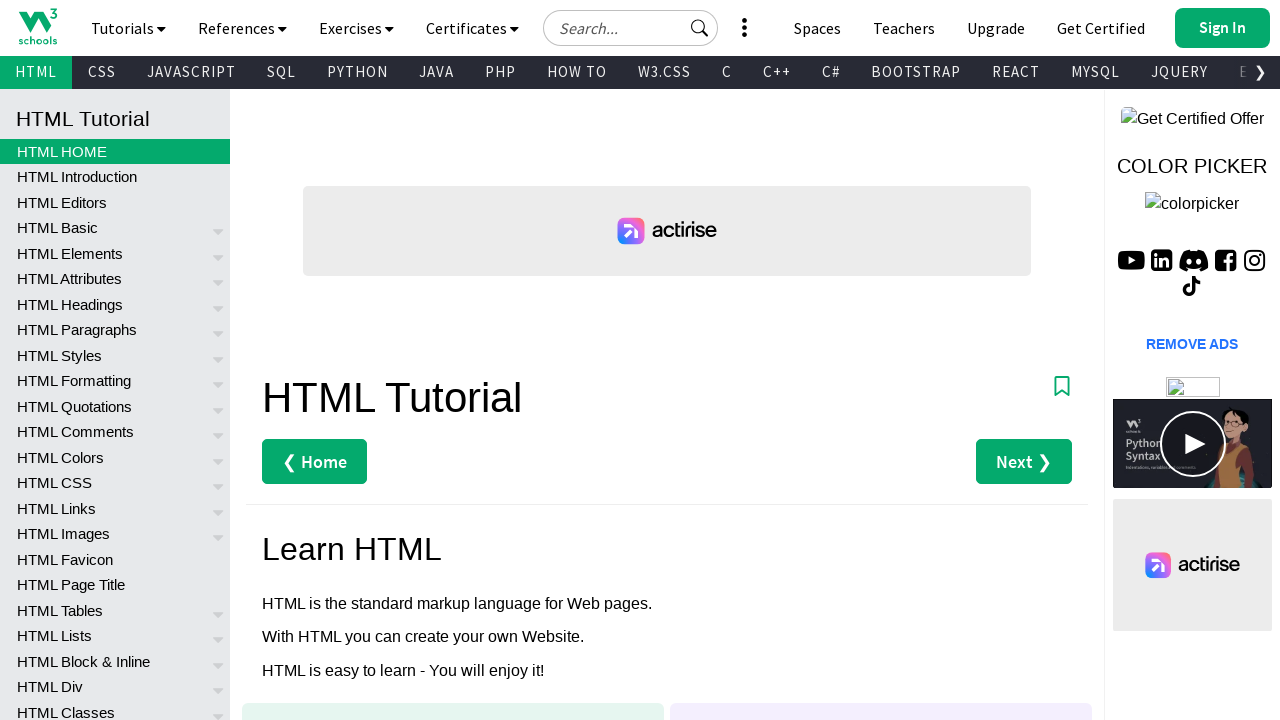